Tests browser window handling by opening a new window, switching to it, clicking a download link, closing the child window, and switching back to the parent window.

Starting URL: http://demo.automationtesting.in/Windows.html

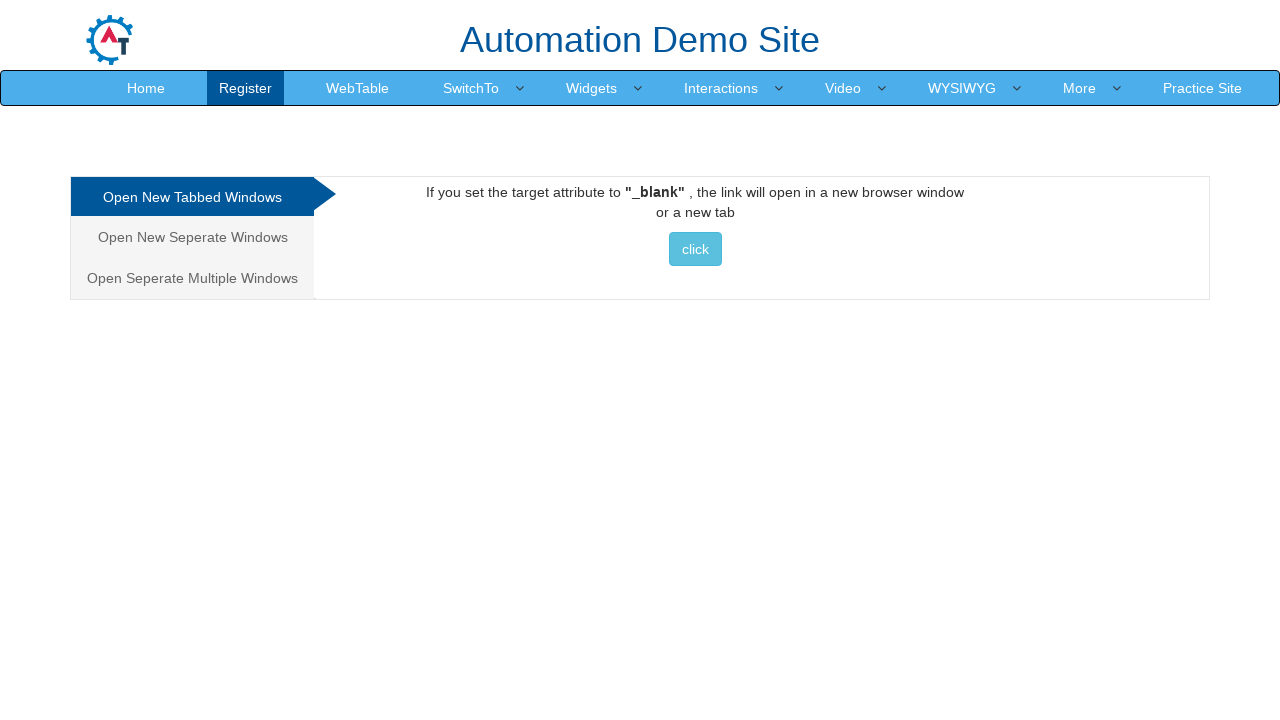

Clicked on 'Open New Separate Windows' tab at (192, 237) on text=Open New Seperate Windows
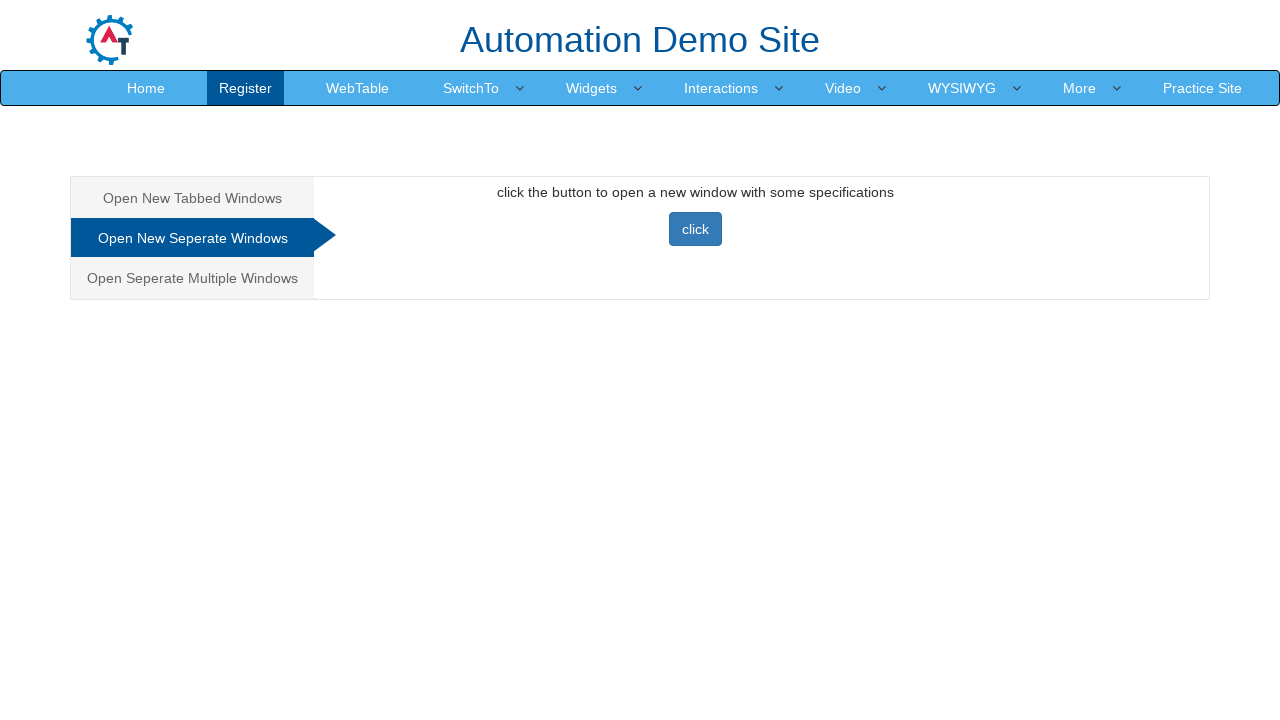

Clicked button to open a new window at (695, 229) on button.btn.btn-primary
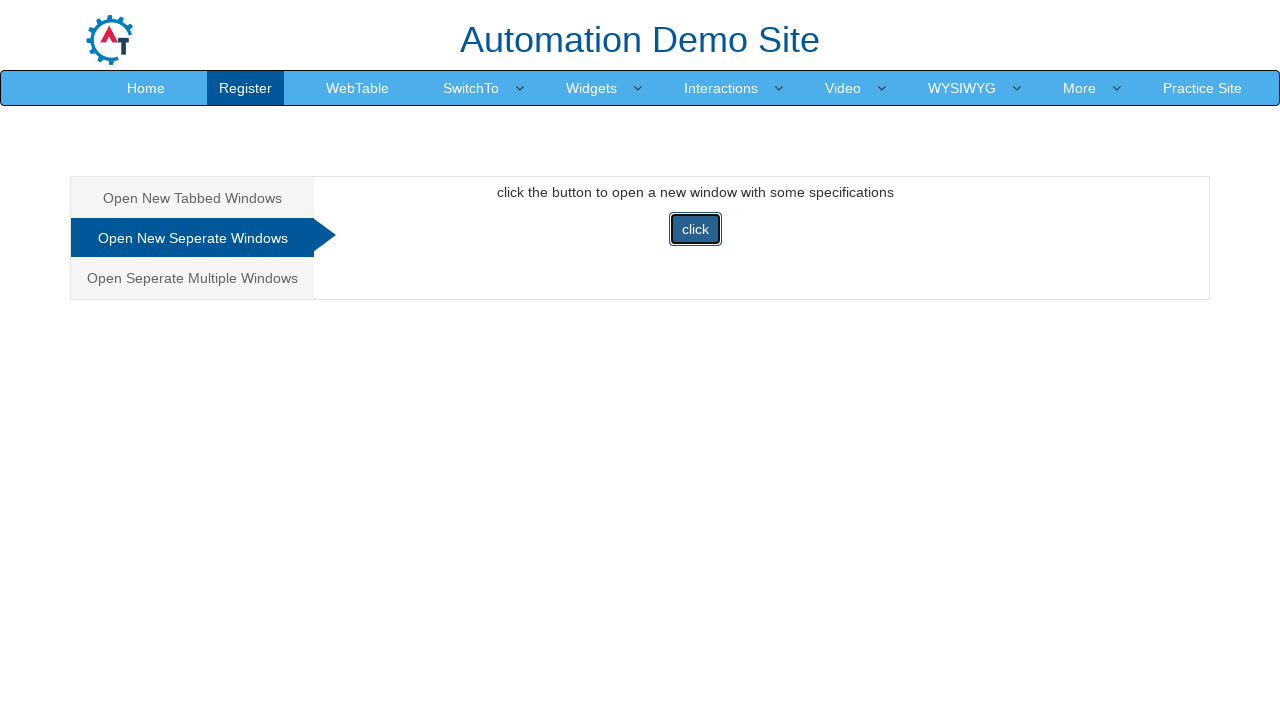

New child window opened and captured
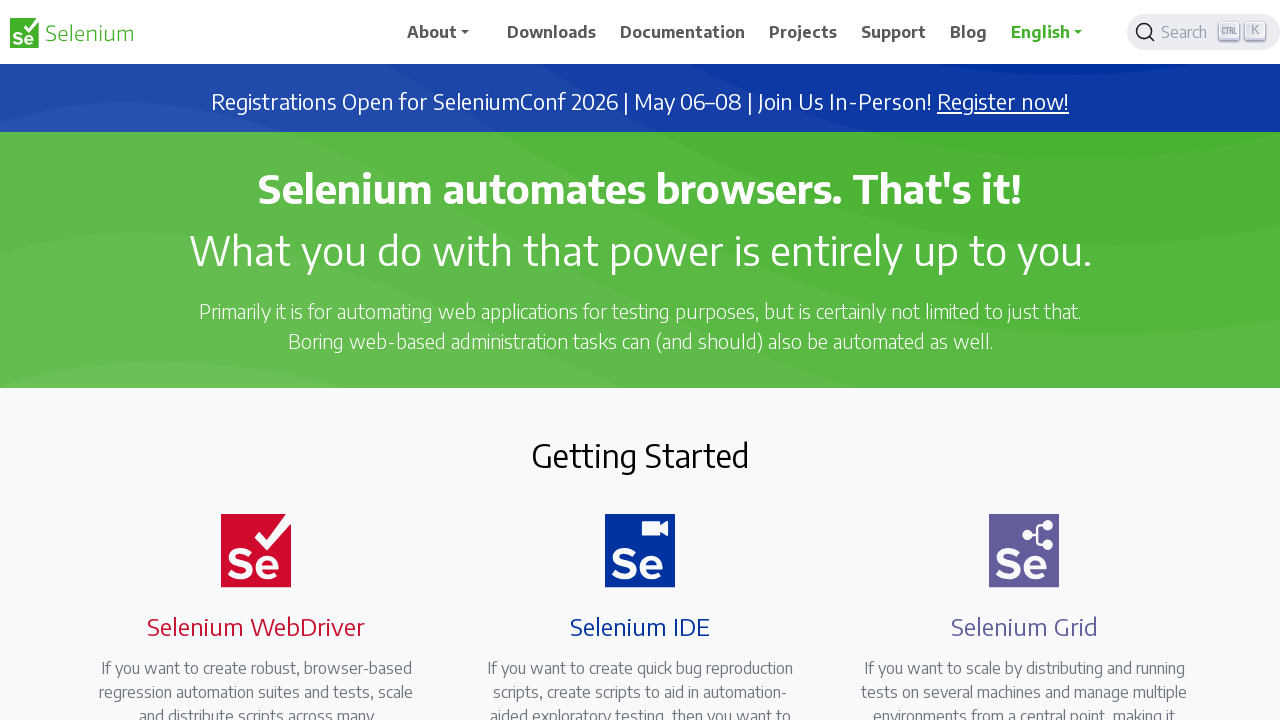

Child window page loaded successfully
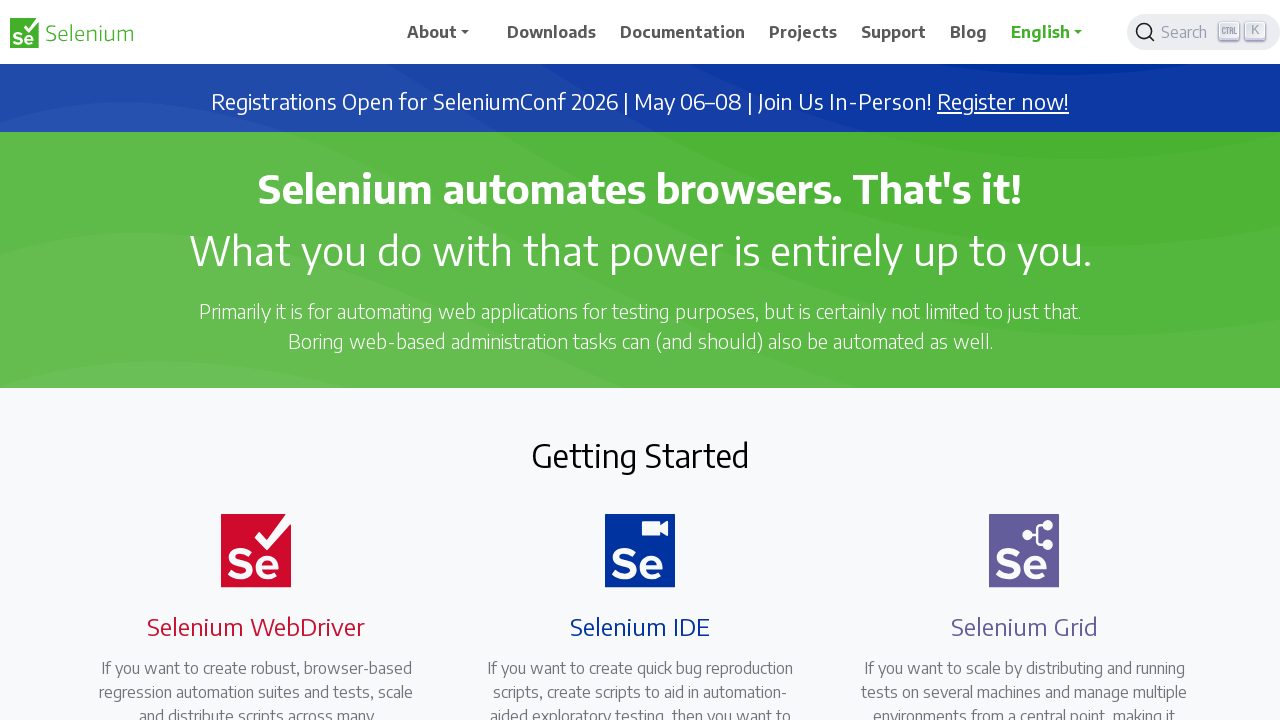

Clicked Download link in child window at (552, 32) on text=Download
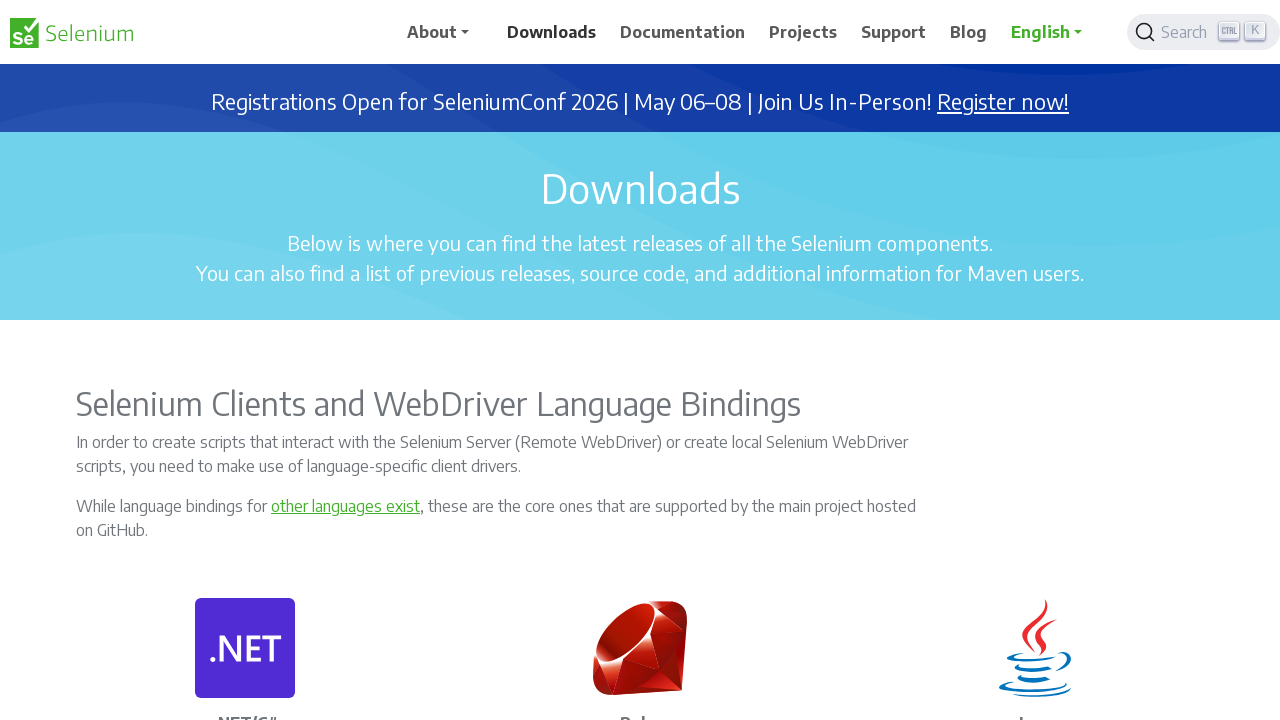

Closed child window
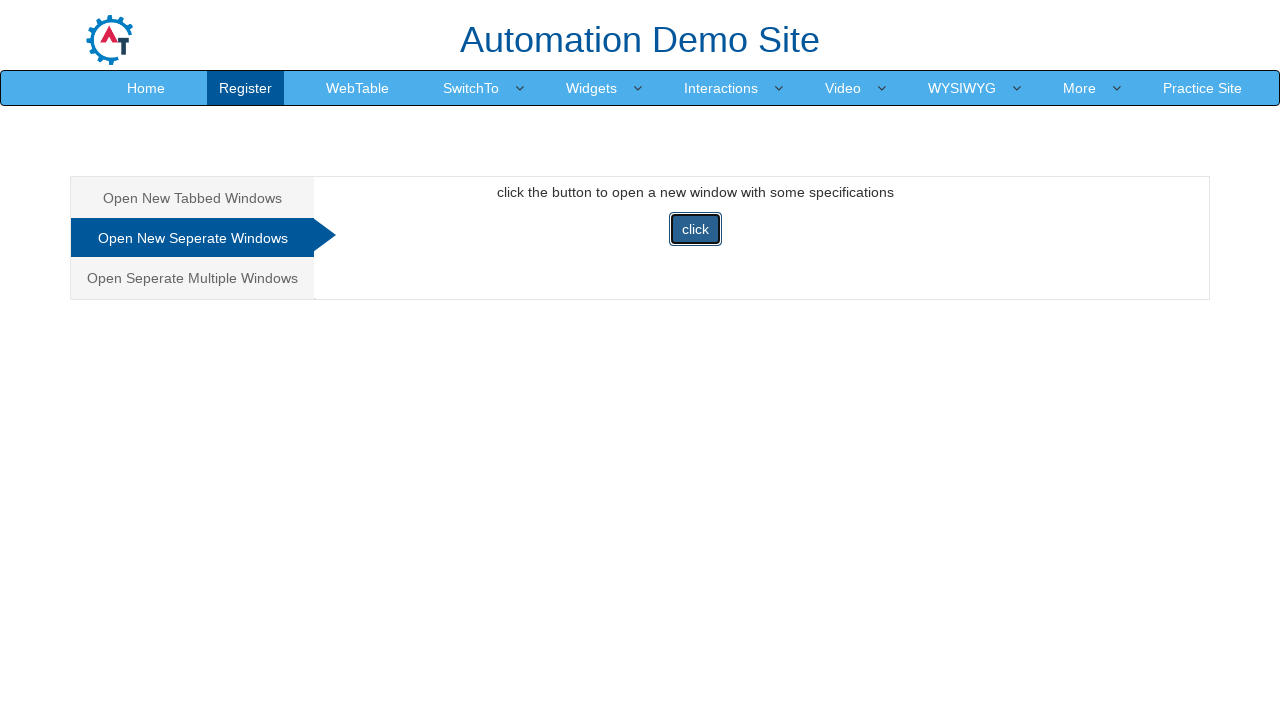

Retrieved parent window title: Frames & windows
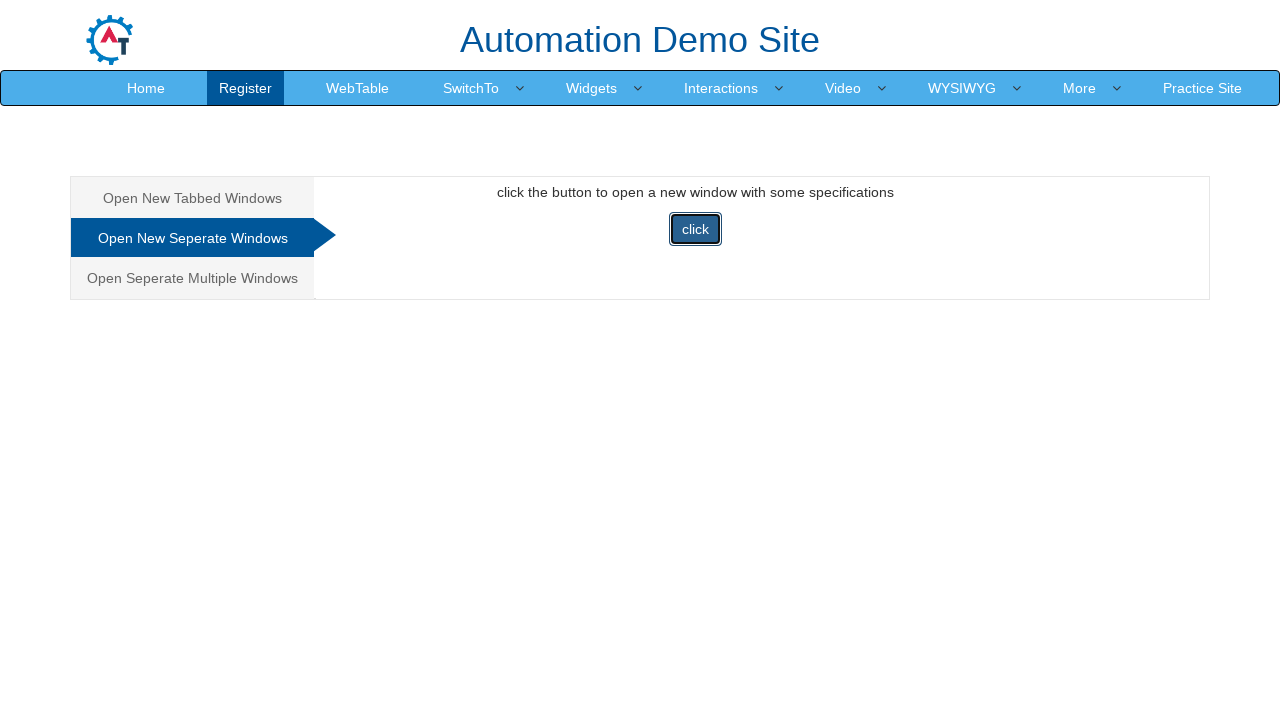

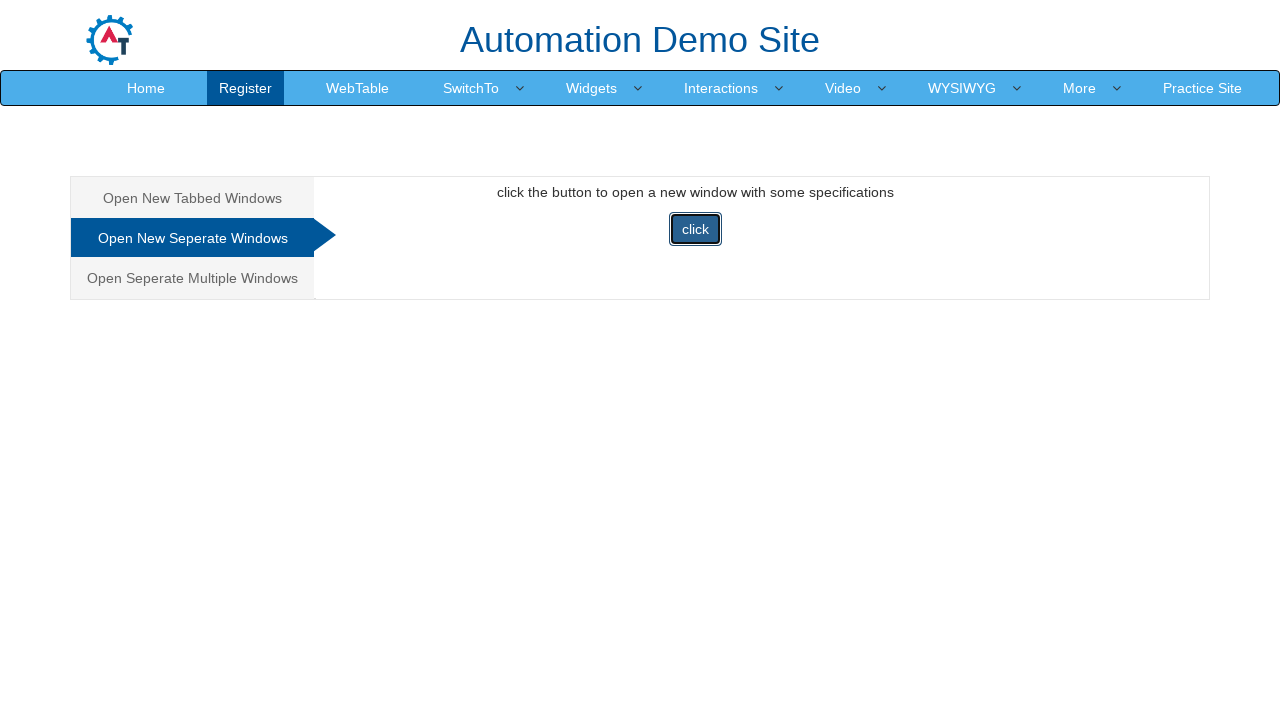